Tests client-side delay handling by clicking a button that triggers client-side logic and waiting for the dynamically calculated data to appear

Starting URL: http://uitestingplayground.com/clientdelay

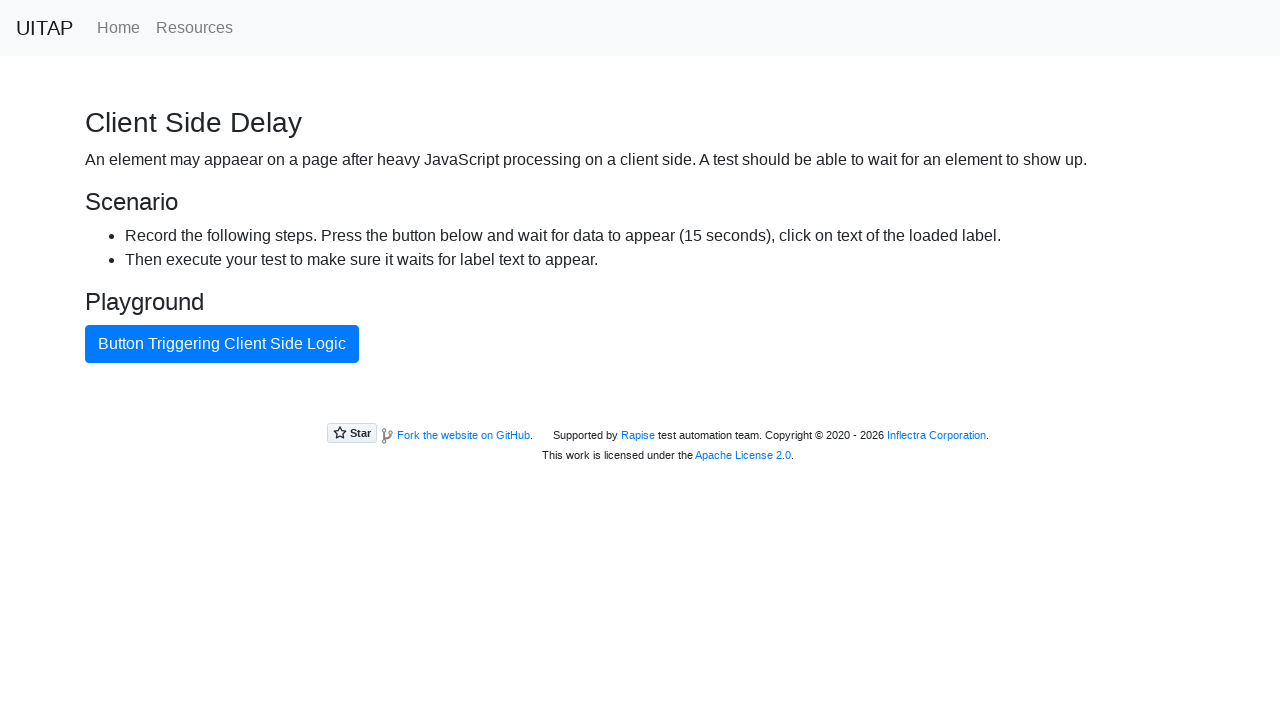

Clicked the button to trigger client-side logic at (222, 344) on button#ajaxButton
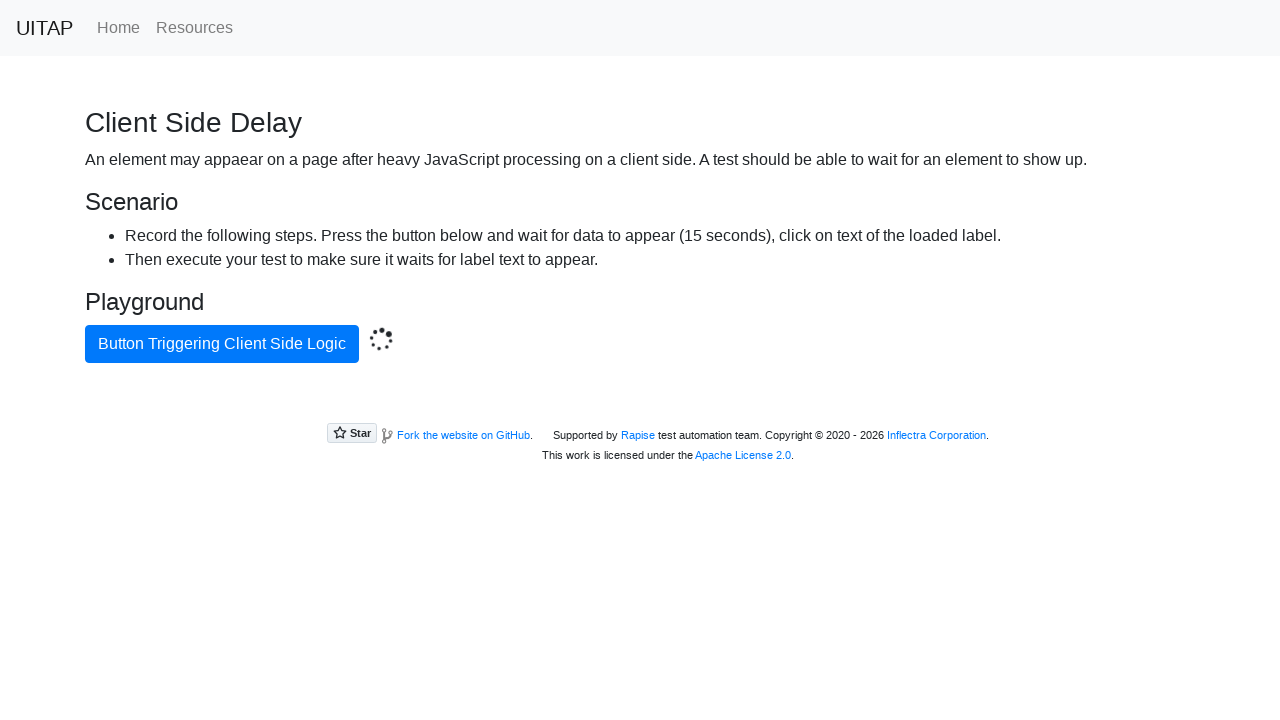

Waited for dynamically calculated data to appear with success message
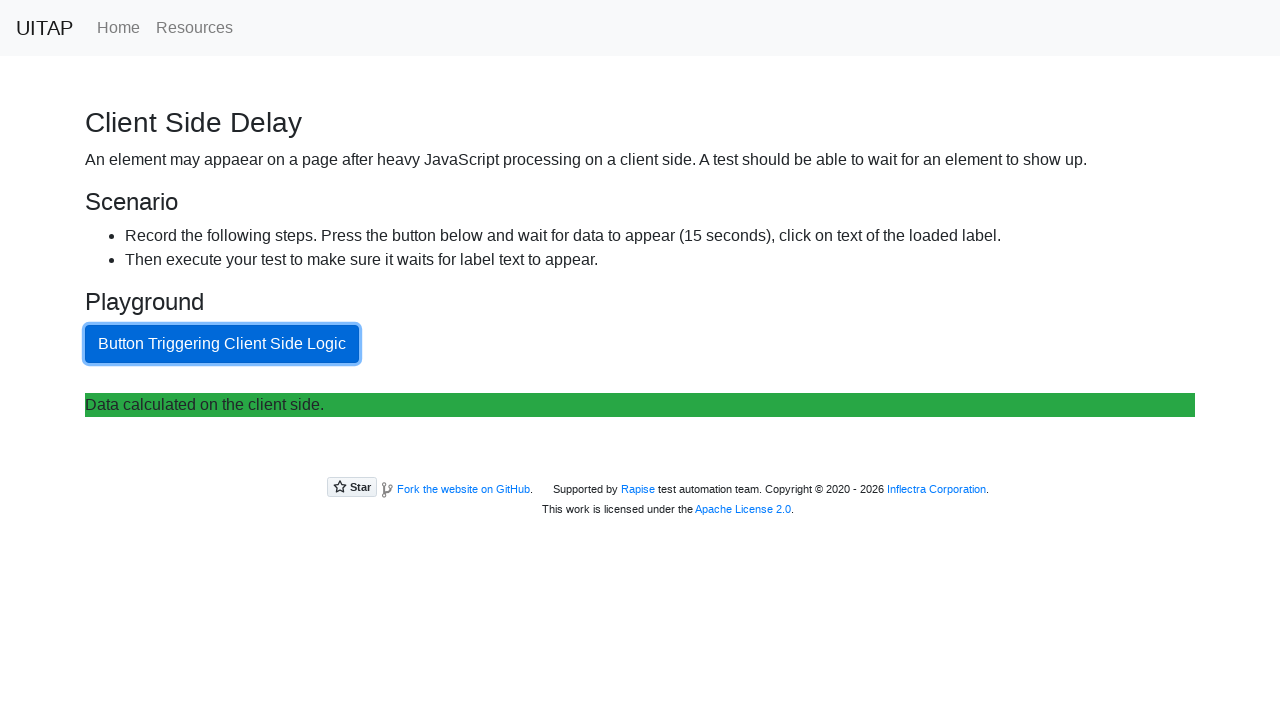

Clicked on the success message paragraph at (640, 405) on p.bg-success
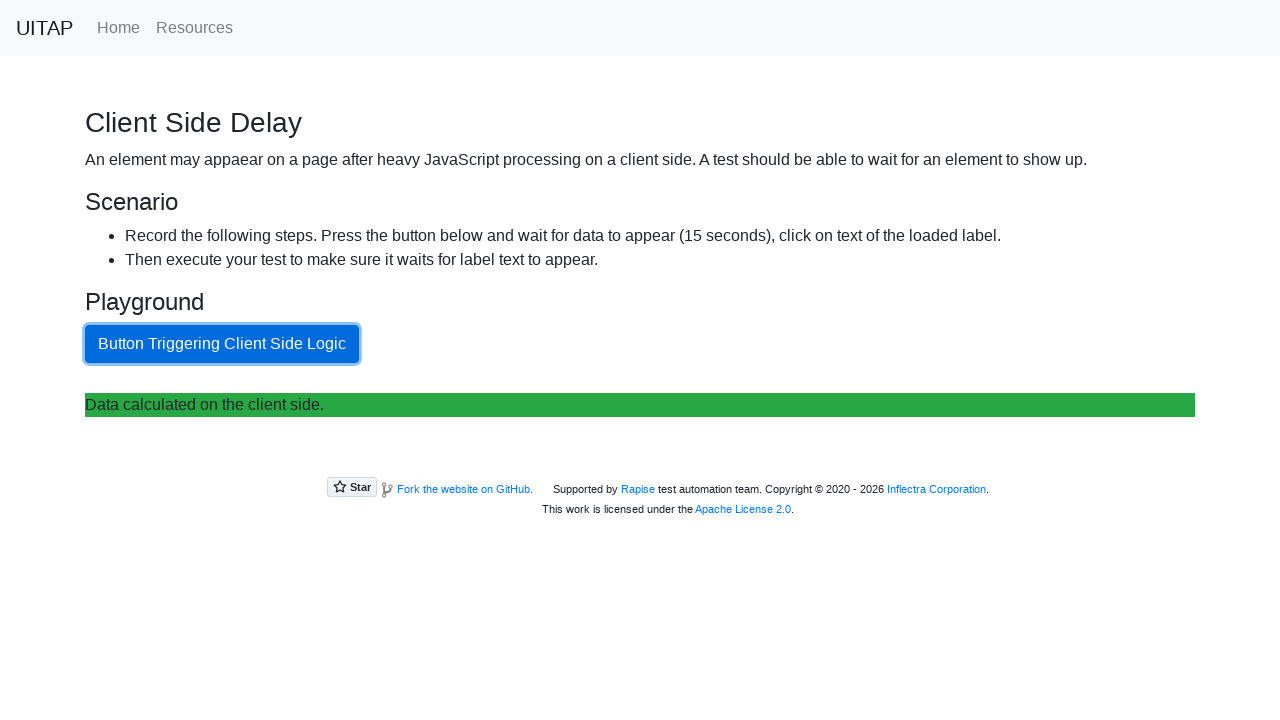

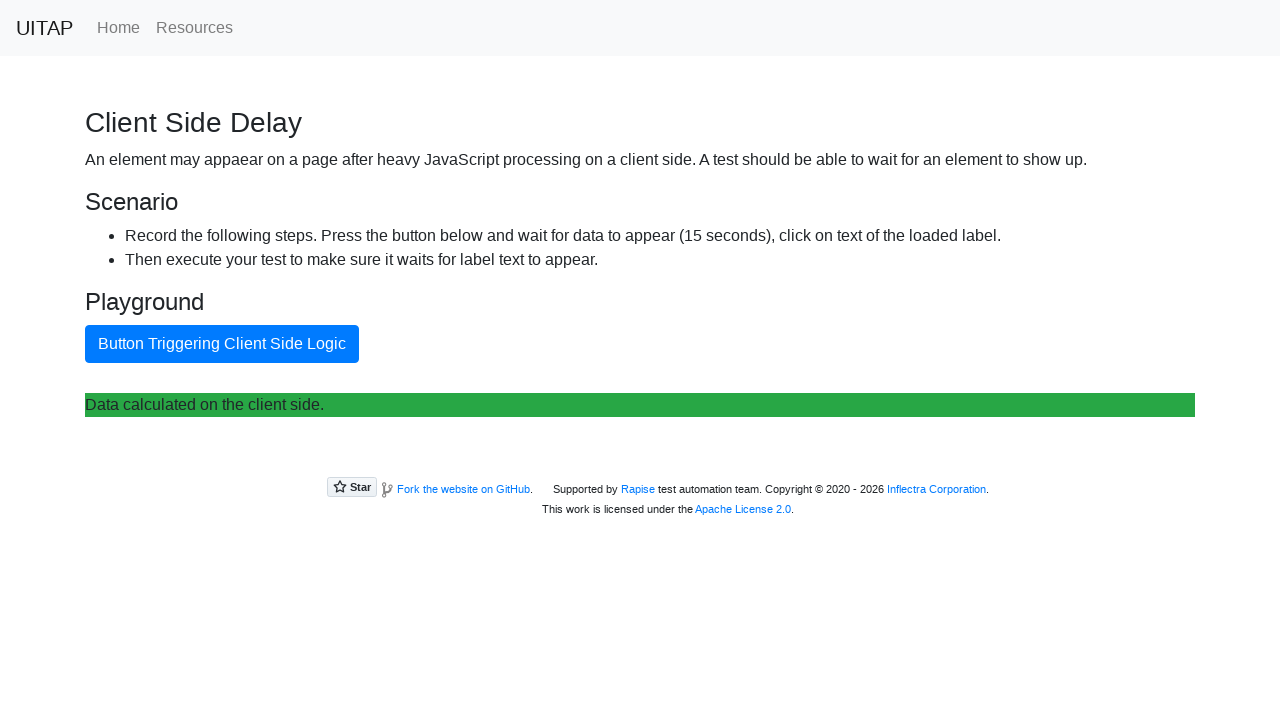